Tests checkbox functionality by locating checkboxes, clicking them if not already selected, and verifying they are checked

Starting URL: https://the-internet.herokuapp.com/checkboxes

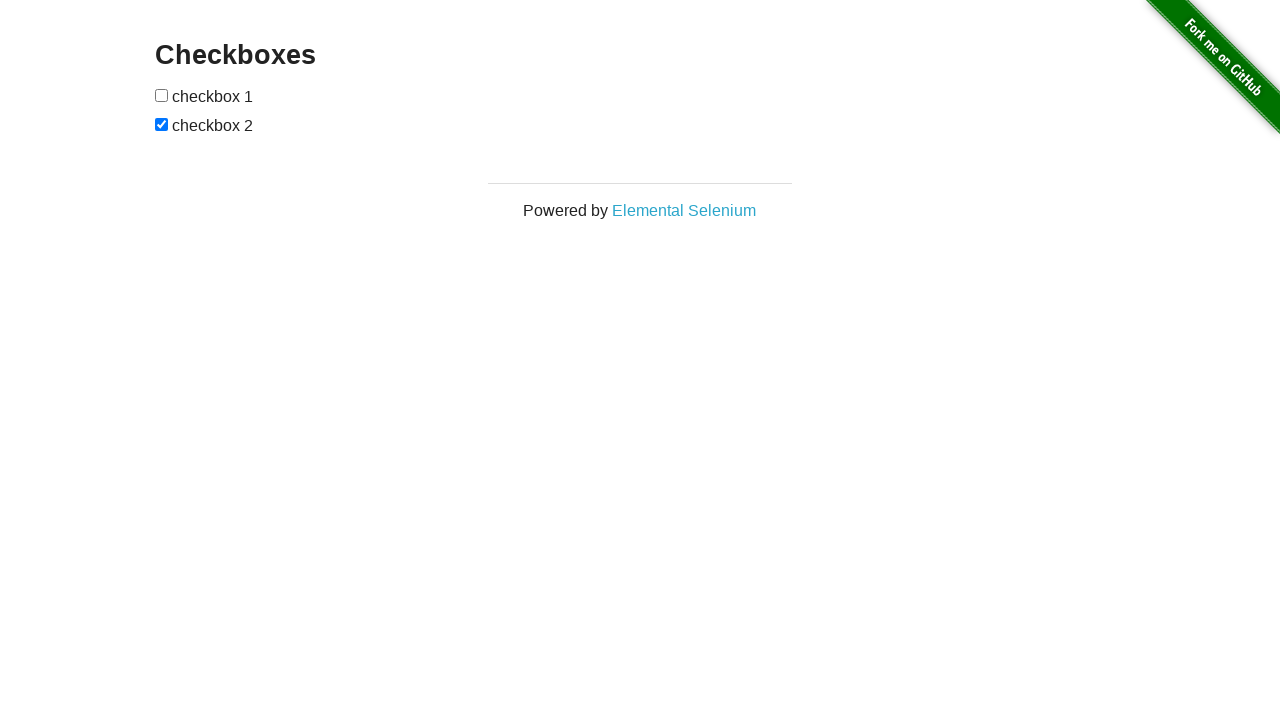

Located all checkboxes on the page
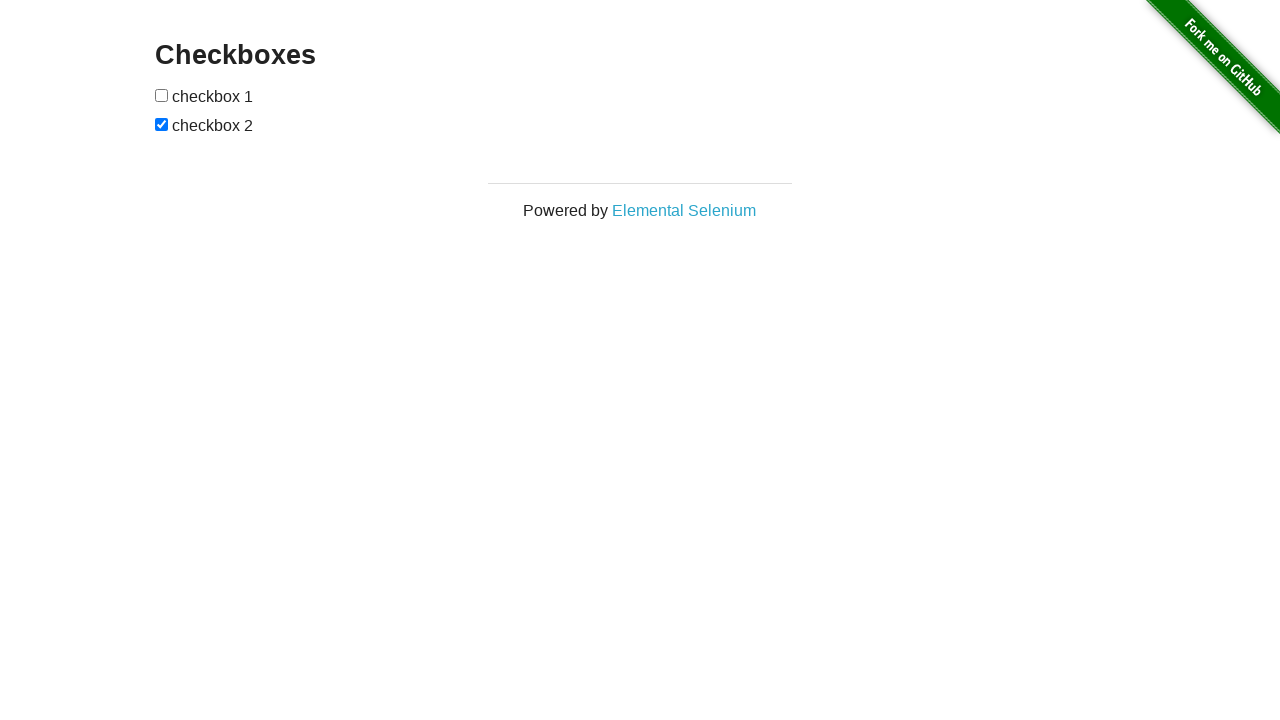

Assigned first checkbox to checkbox1 variable
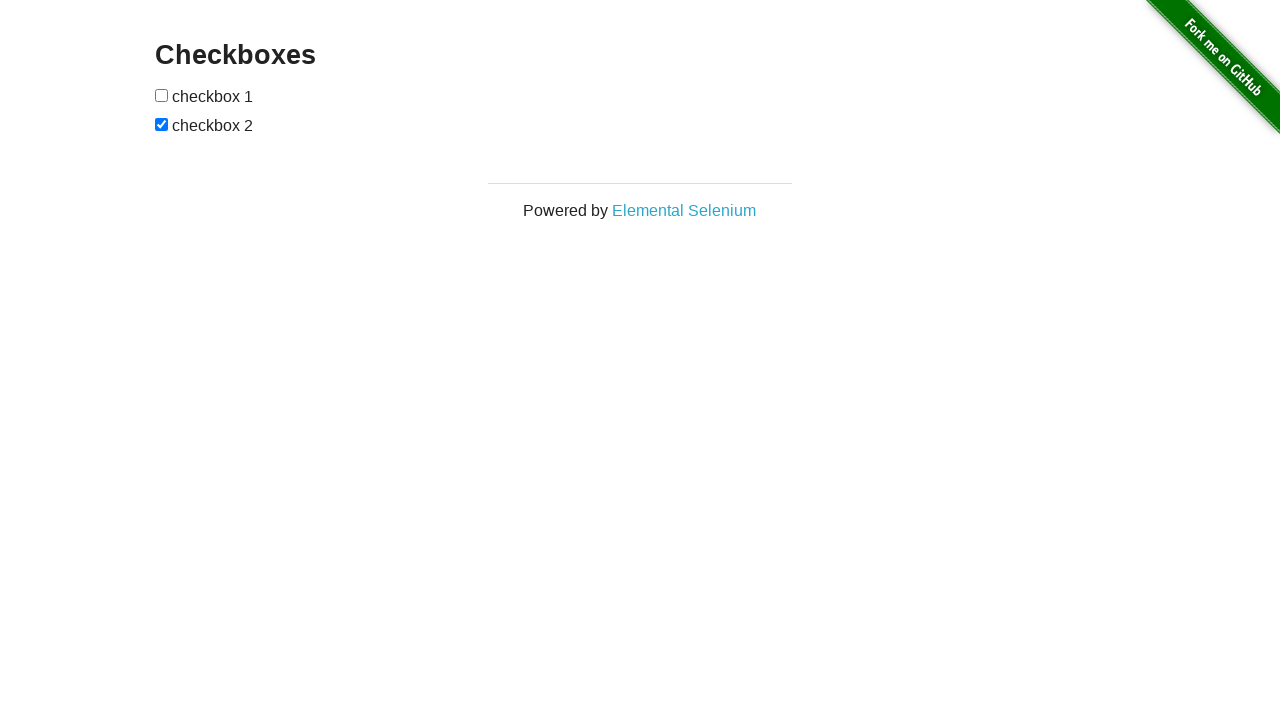

Assigned second checkbox to checkbox2 variable
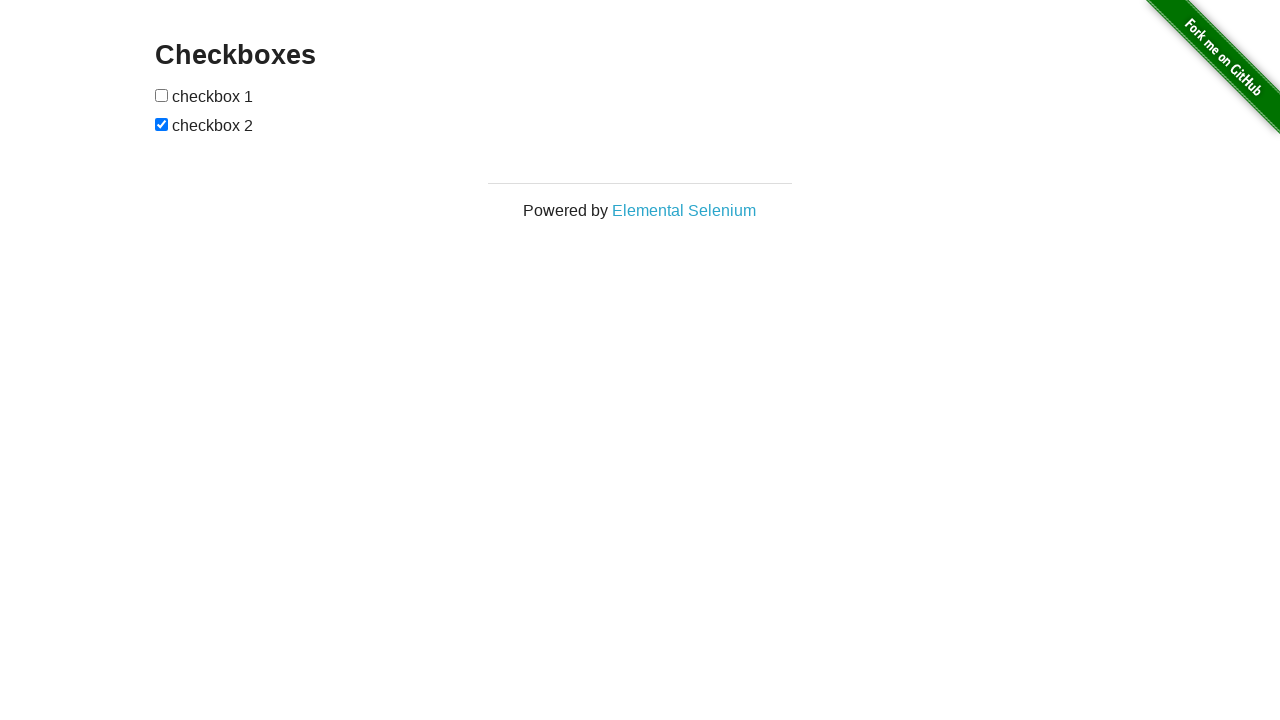

Checked if checkbox1 is already selected
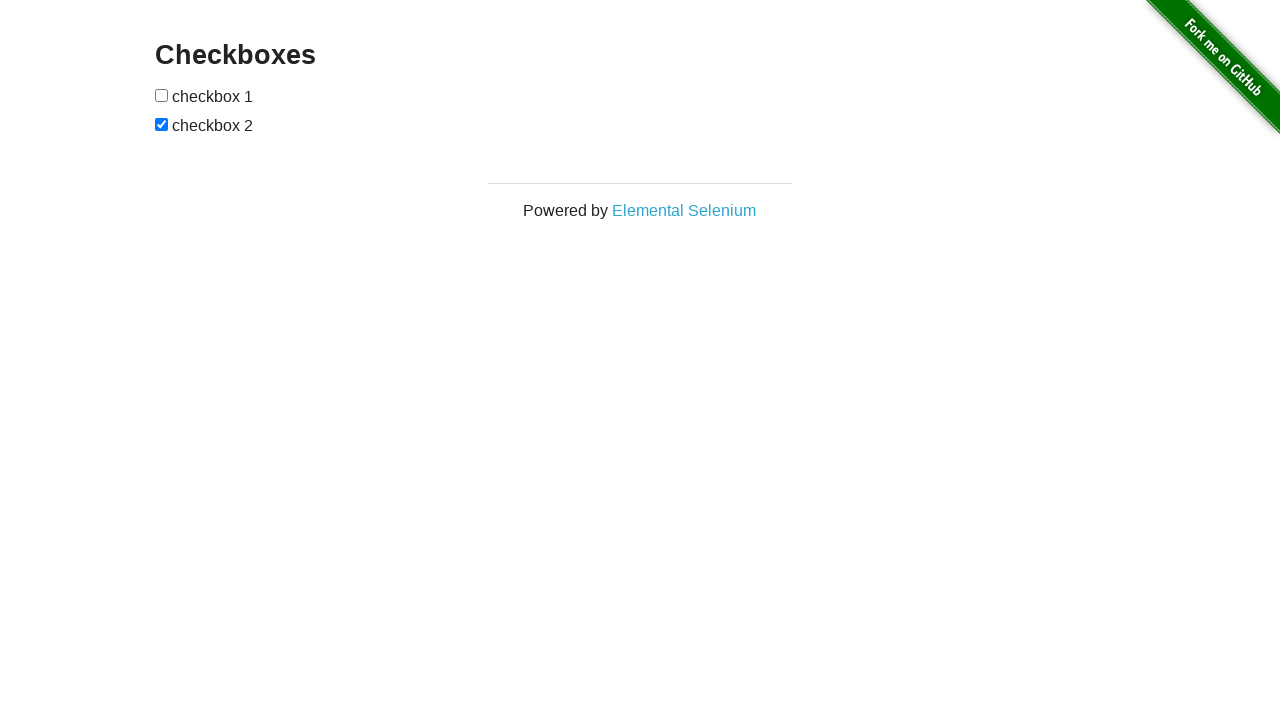

Clicked checkbox1 to select it at (162, 95) on input[type='checkbox'] >> nth=0
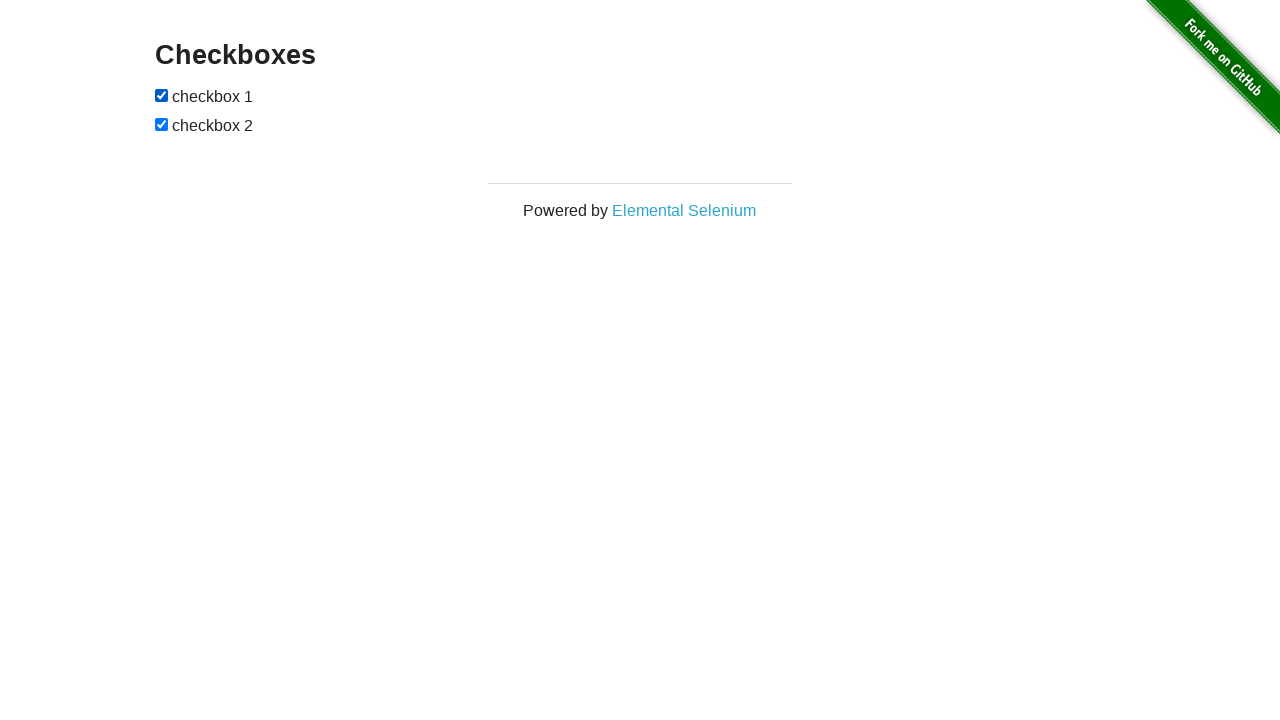

Checkbox2 was already selected, no click needed
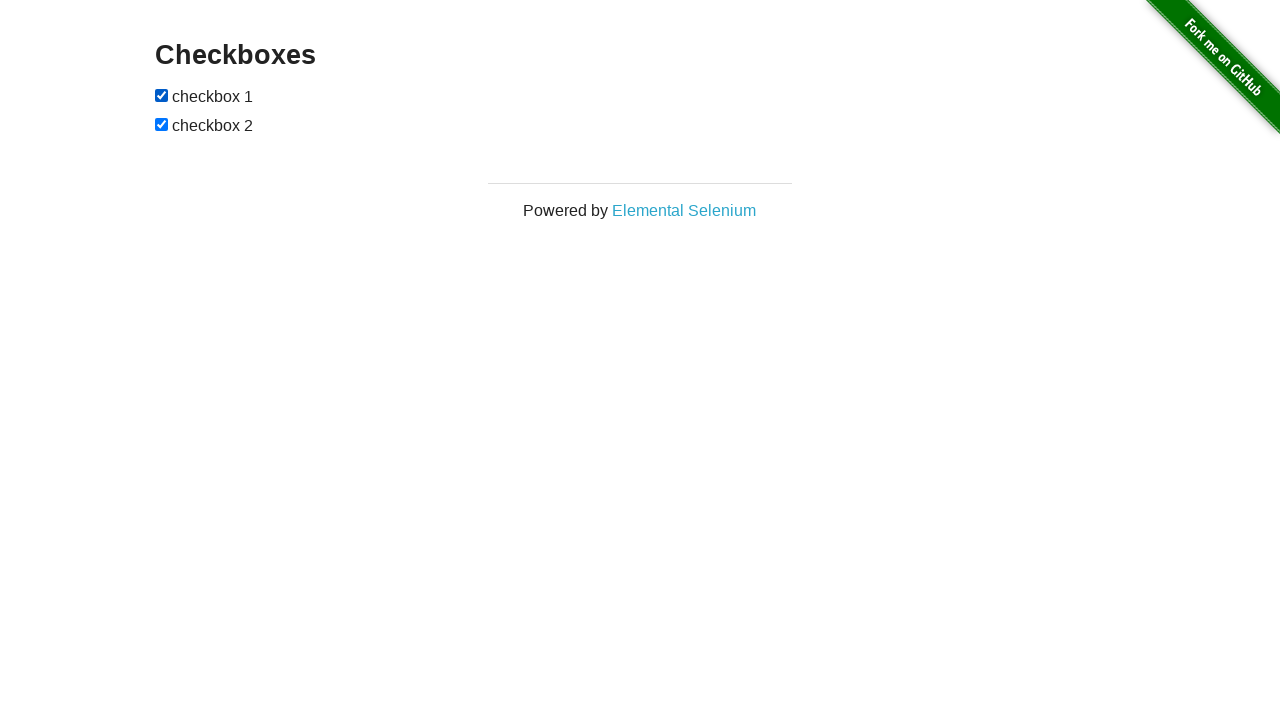

Verified that checkbox1 is checked
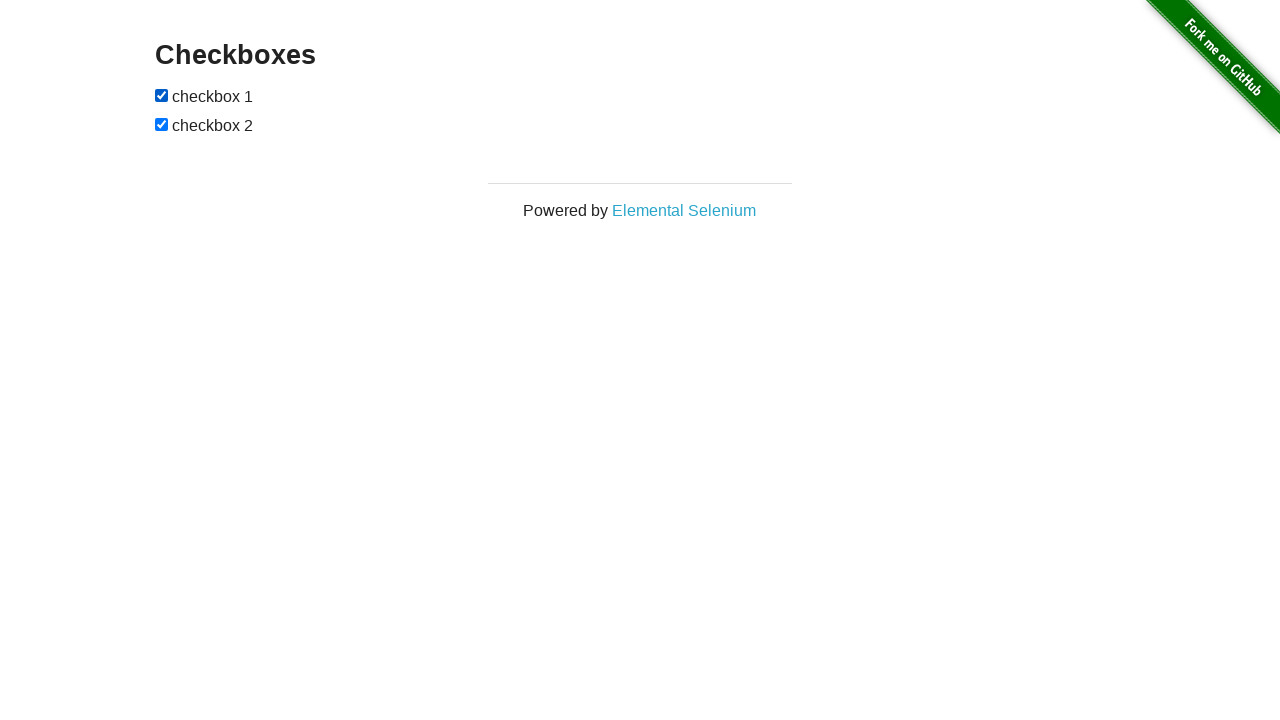

Verified that checkbox2 is checked
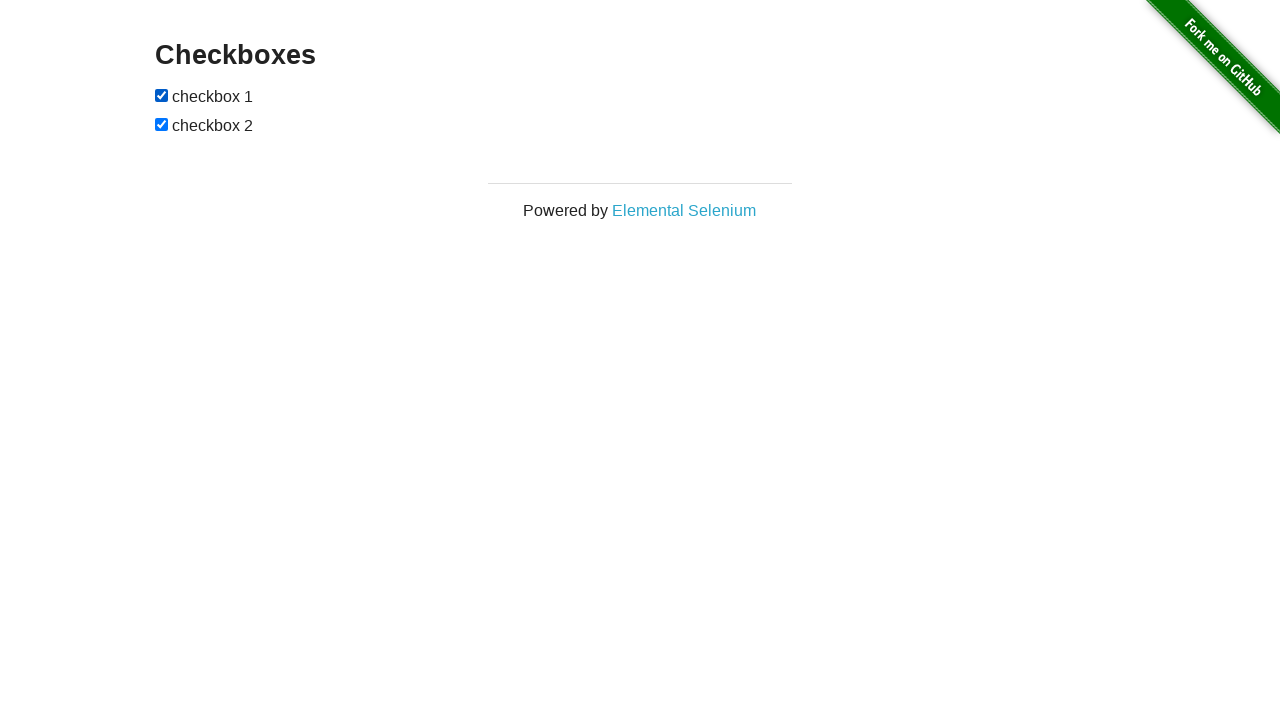

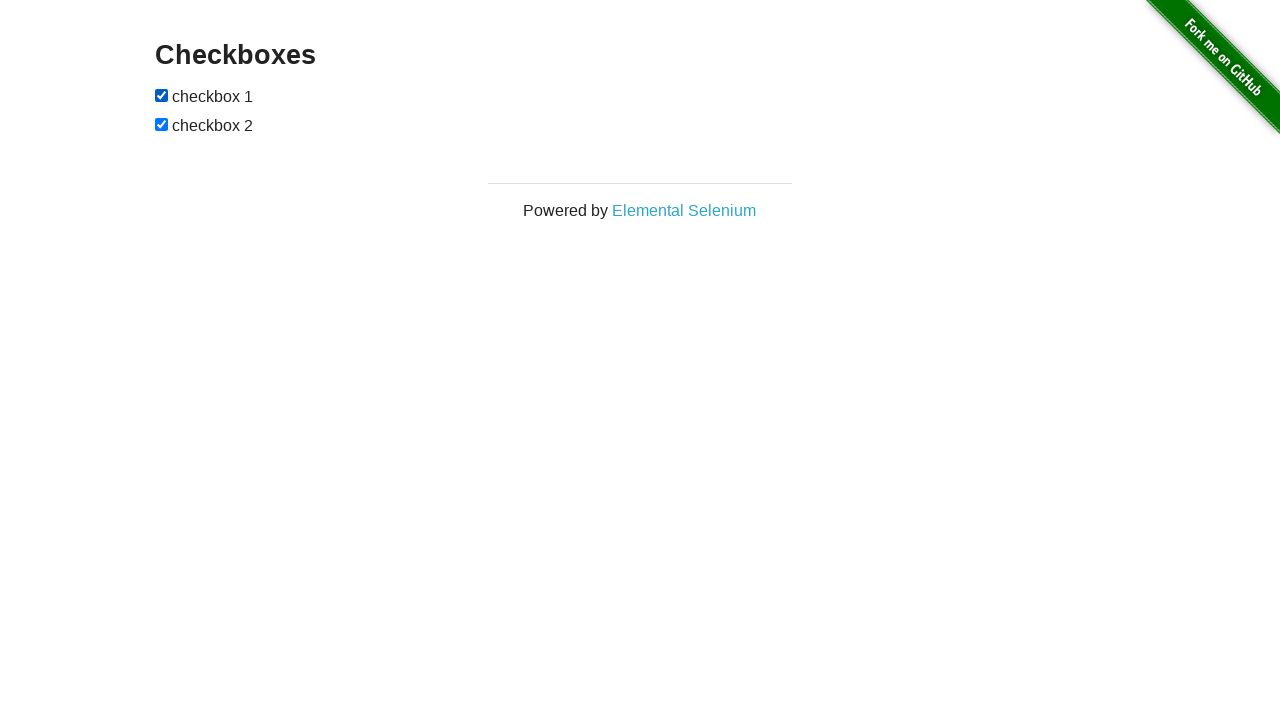